Tests dropdown selection functionality by reading two numbers from the page, calculating their sum, selecting the corresponding option from a dropdown, and submitting the form.

Starting URL: http://suninjuly.github.io/selects1.html

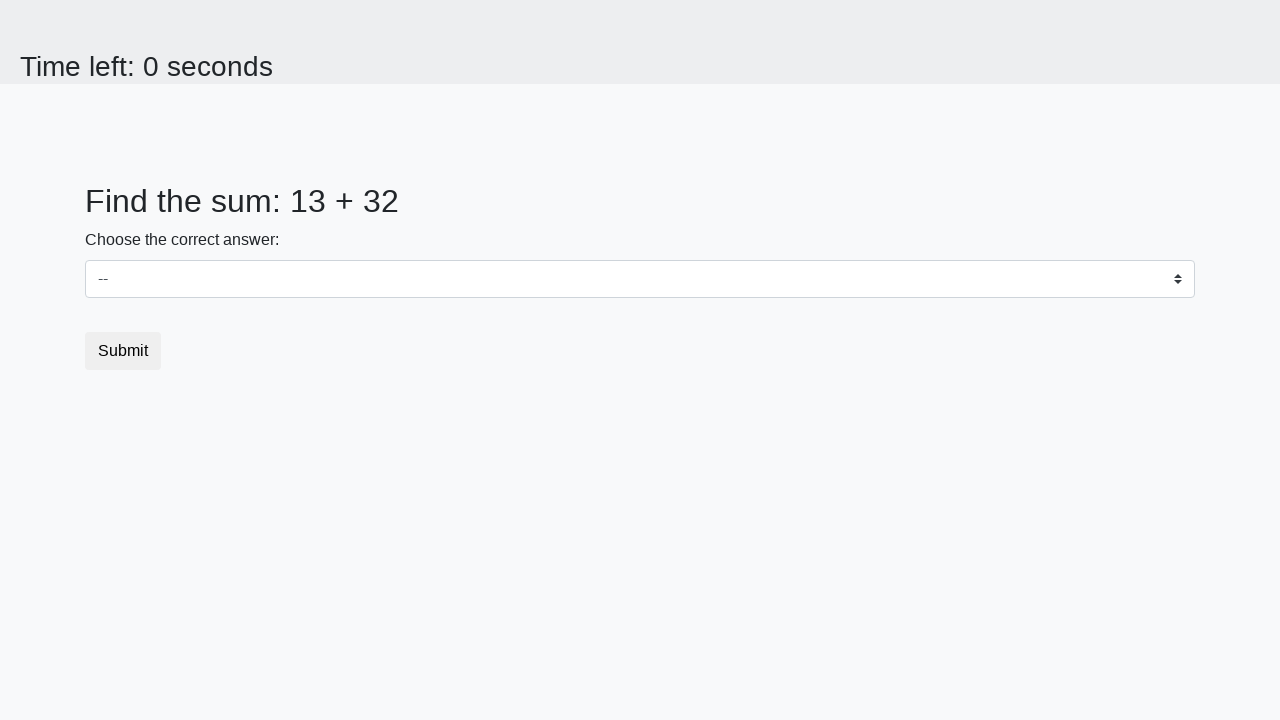

Waited for page elements to load
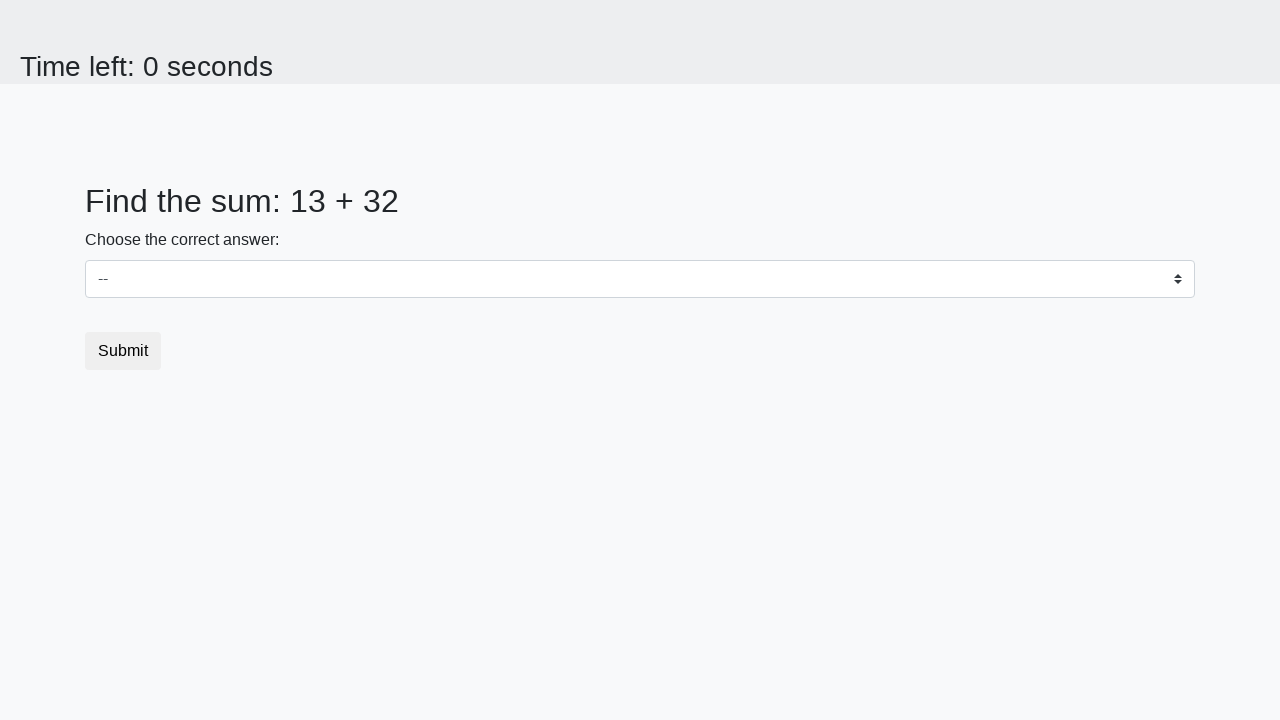

Read first number from the page
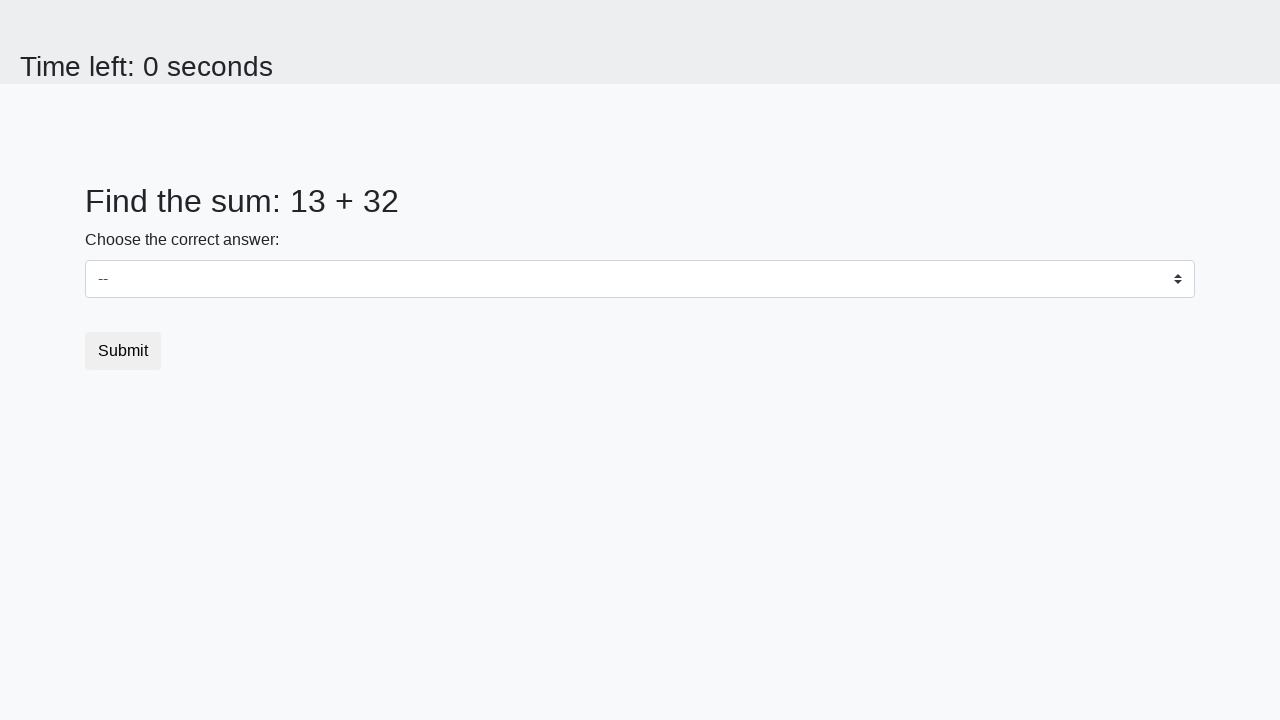

Read second number from the page
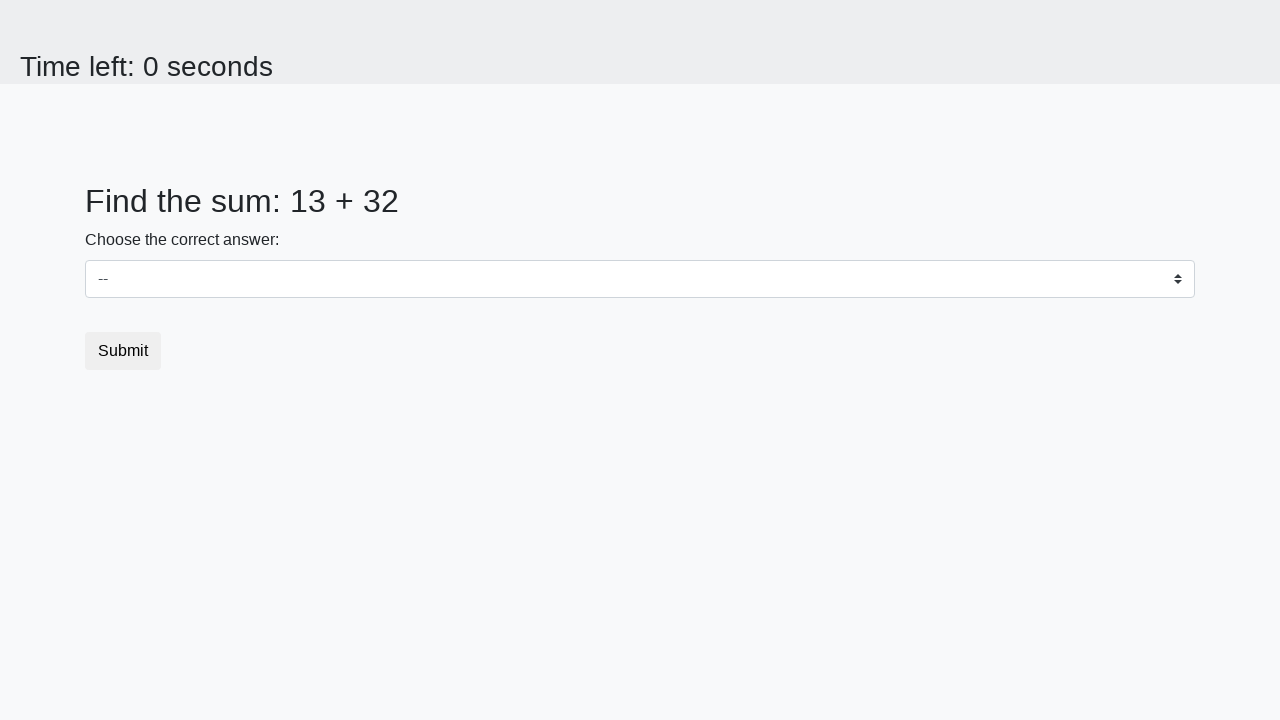

Calculated sum: 13 + 32 = 45
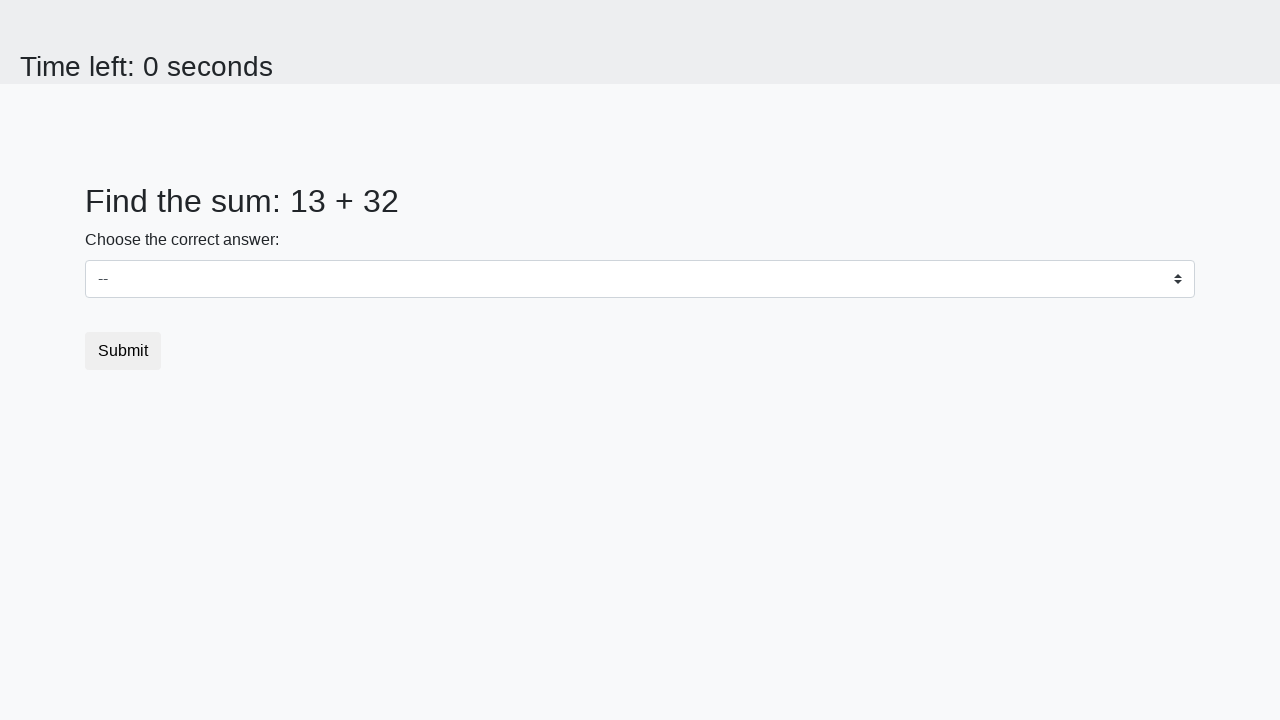

Selected option 45 from dropdown on #dropdown
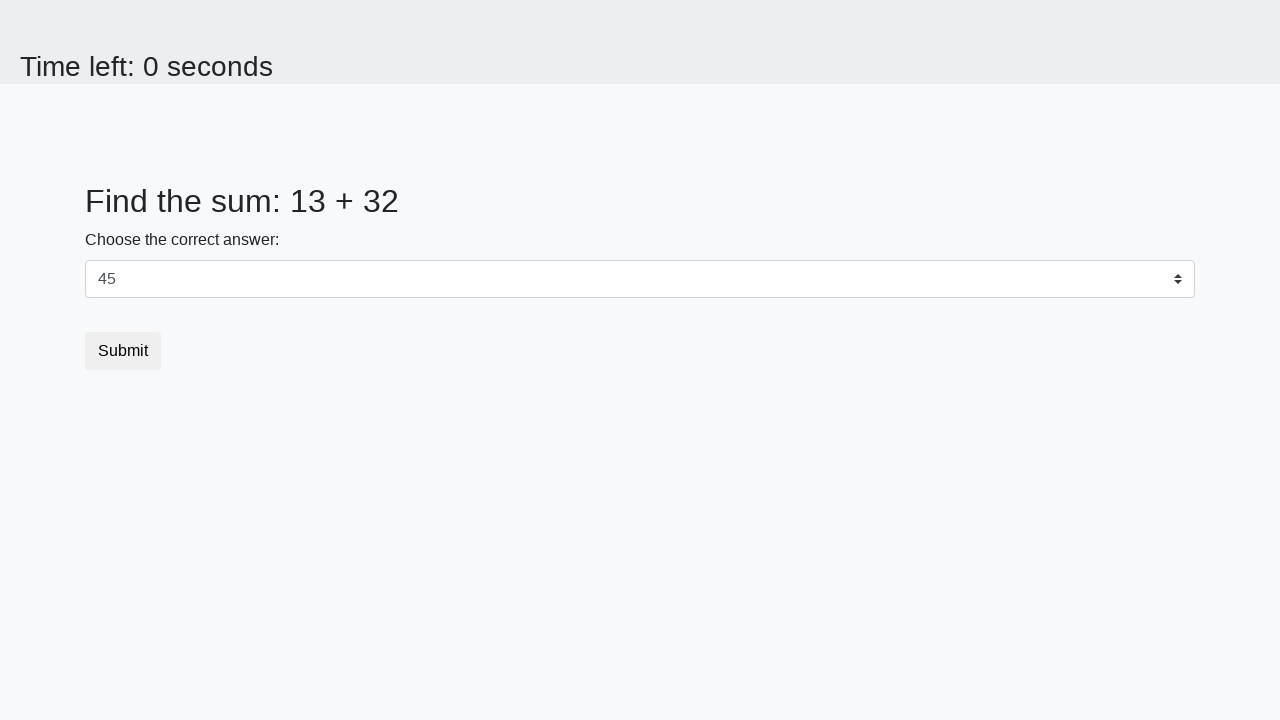

Clicked Submit button at (123, 351) on button:has-text('Submit')
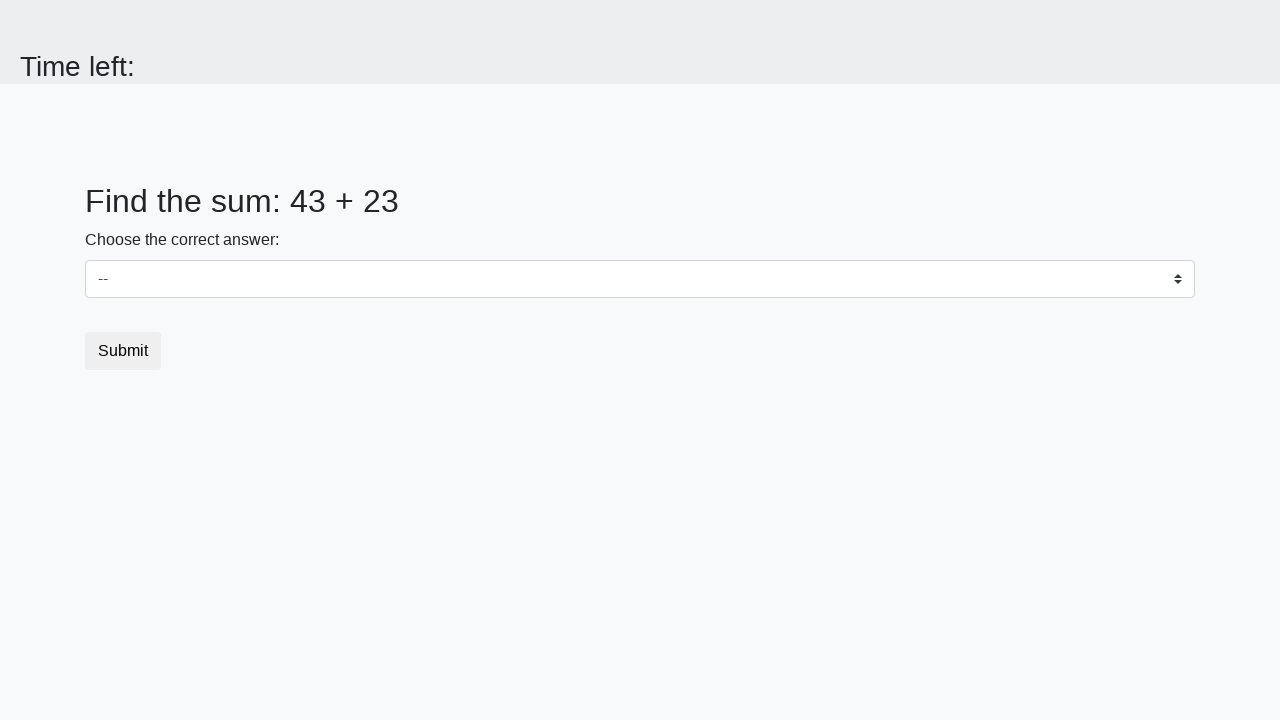

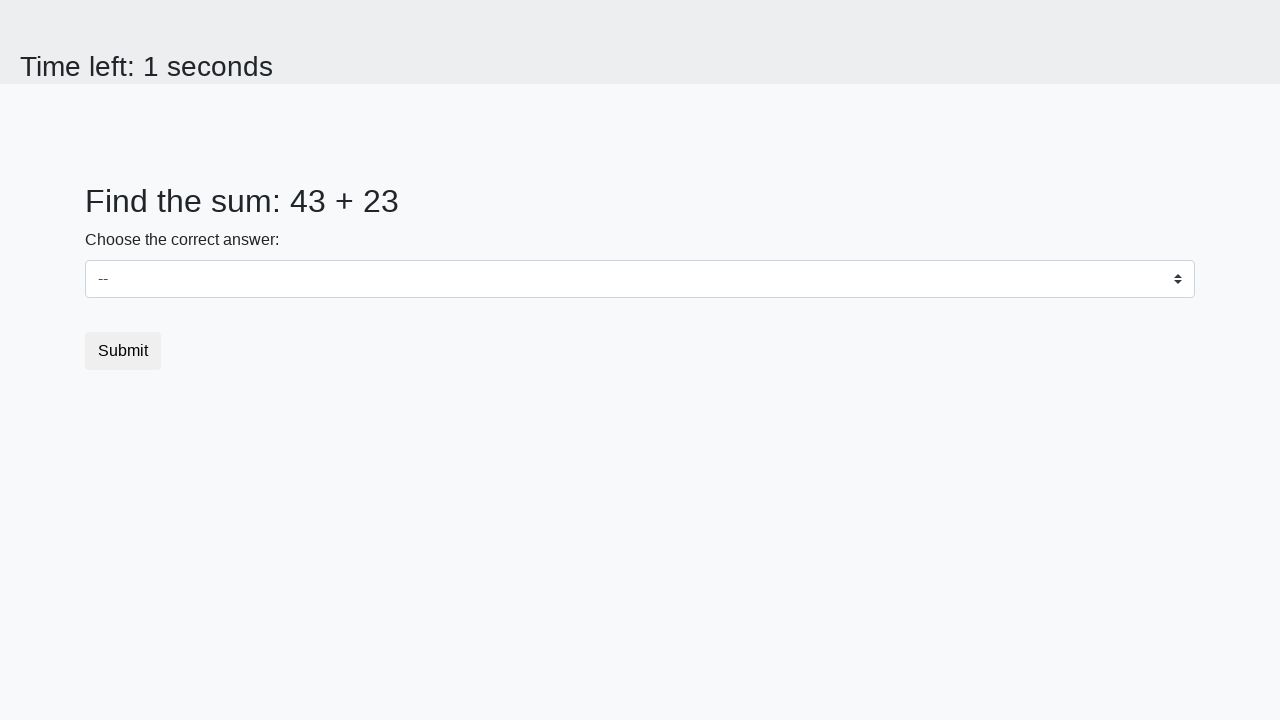